Tests domain availability search functionality on registro.br (Brazilian domain registry) by entering a domain name and submitting the search

Starting URL: https://registro.br/

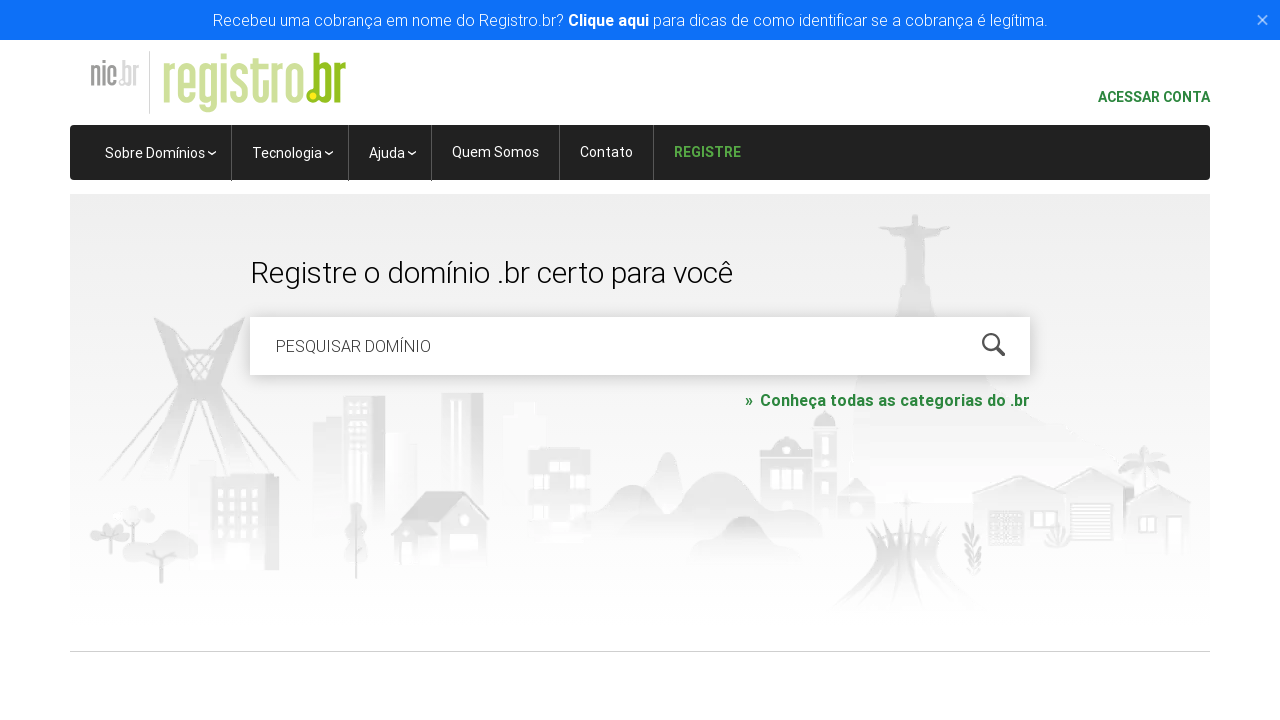

Cleared domain availability search field on #is-avail-field
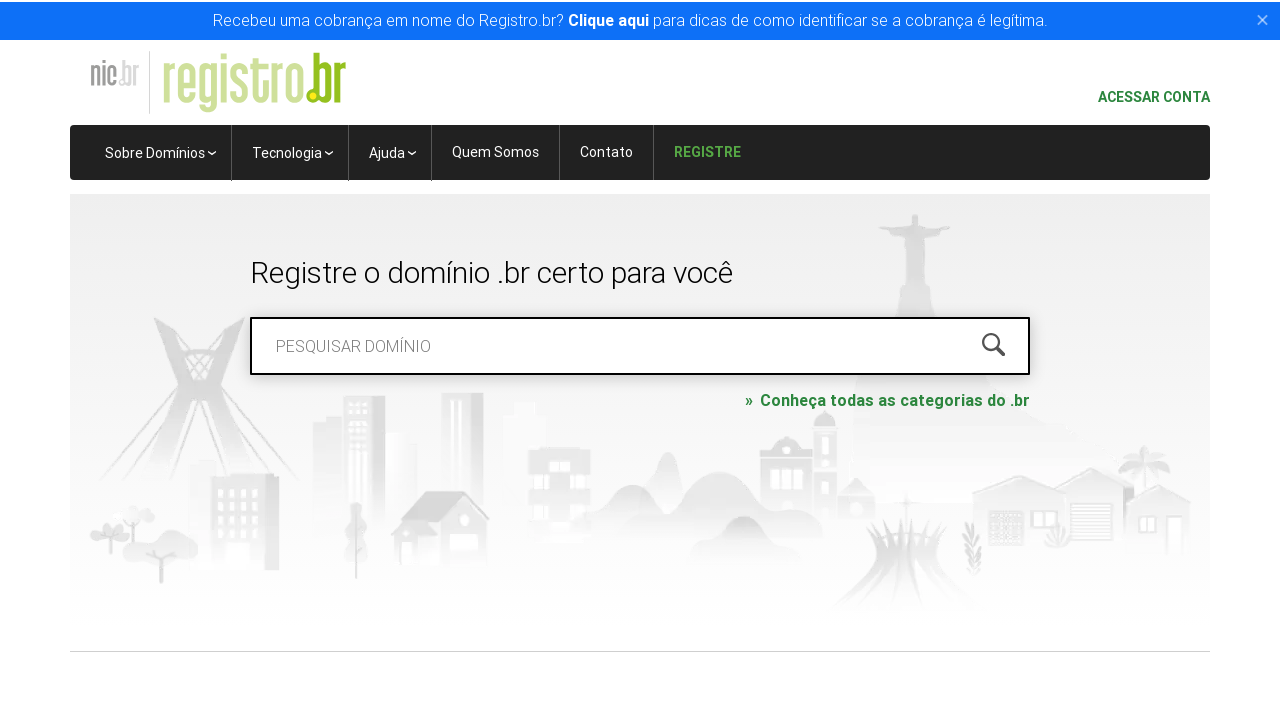

Filled domain availability search field with 'testdomainexample.com.br' on #is-avail-field
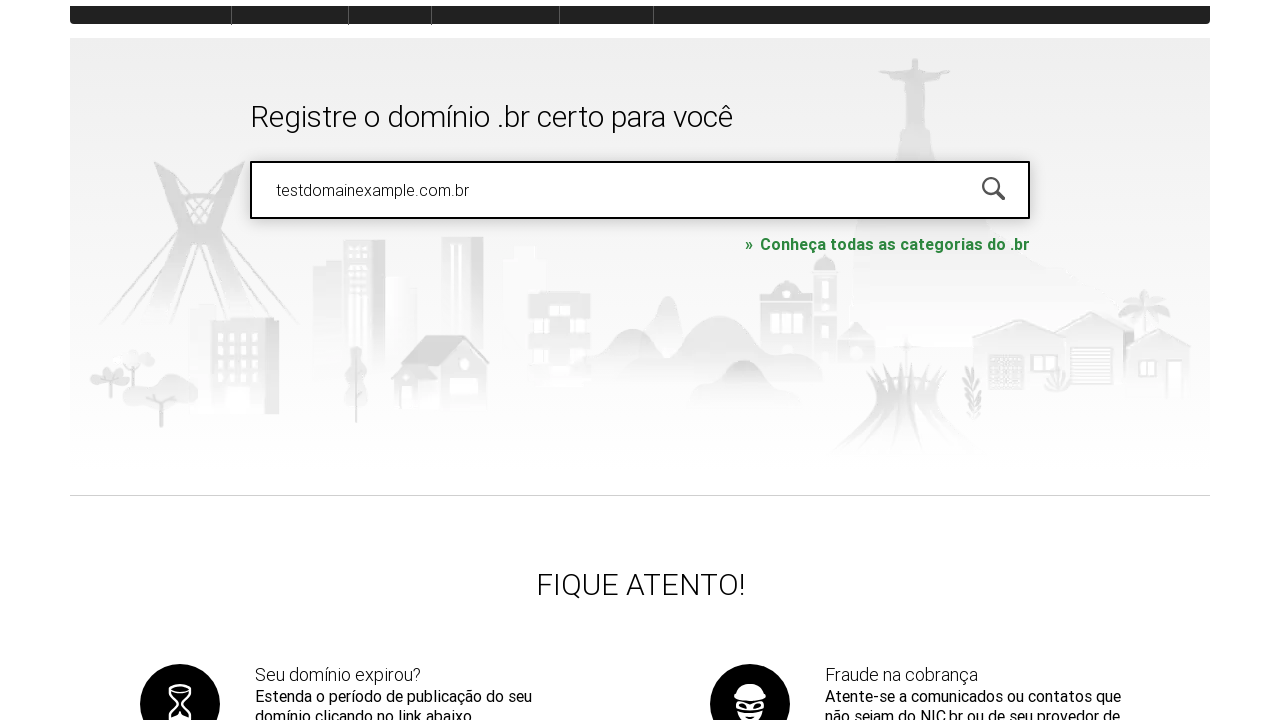

Submitted domain availability search by pressing Enter on #is-avail-field
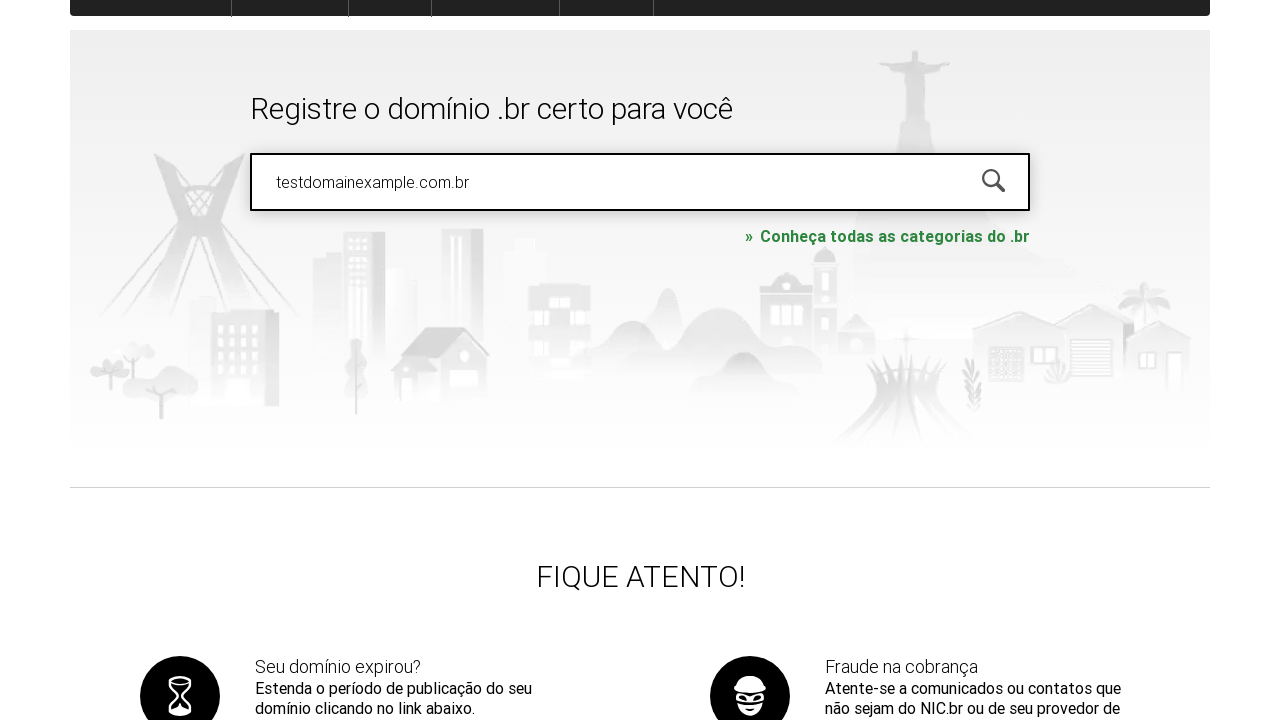

Waited for search results to load (networkidle)
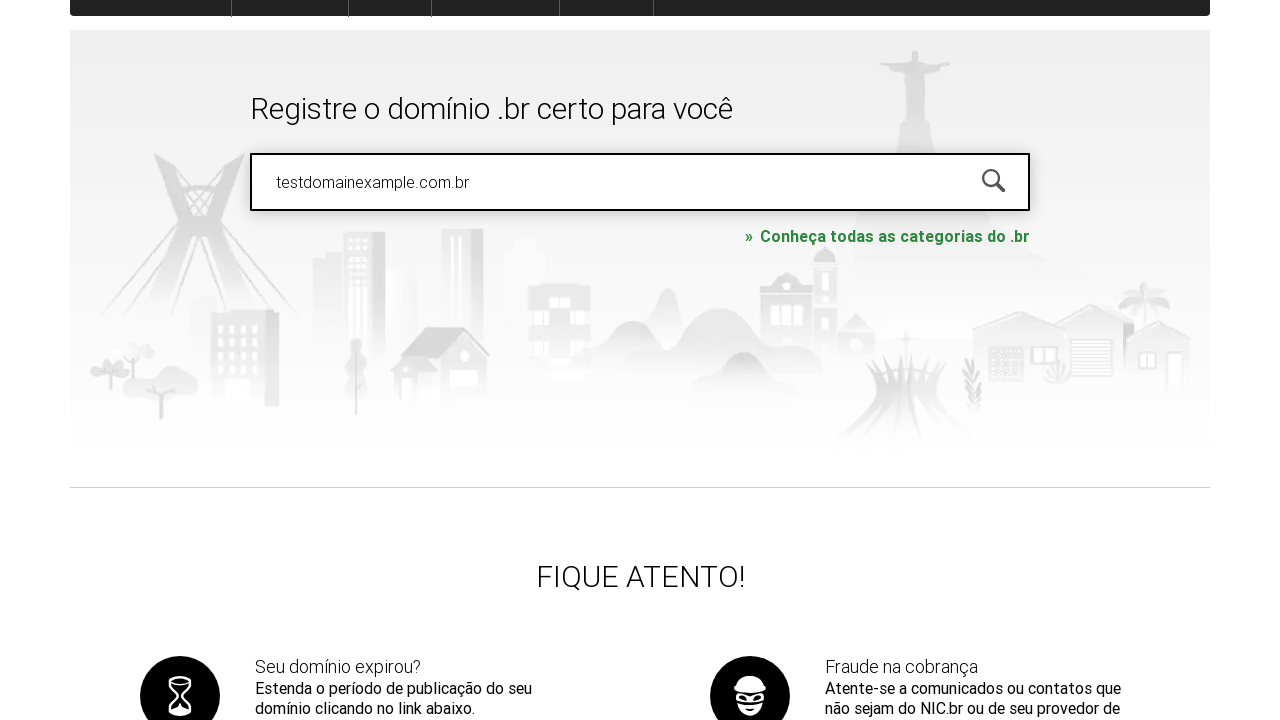

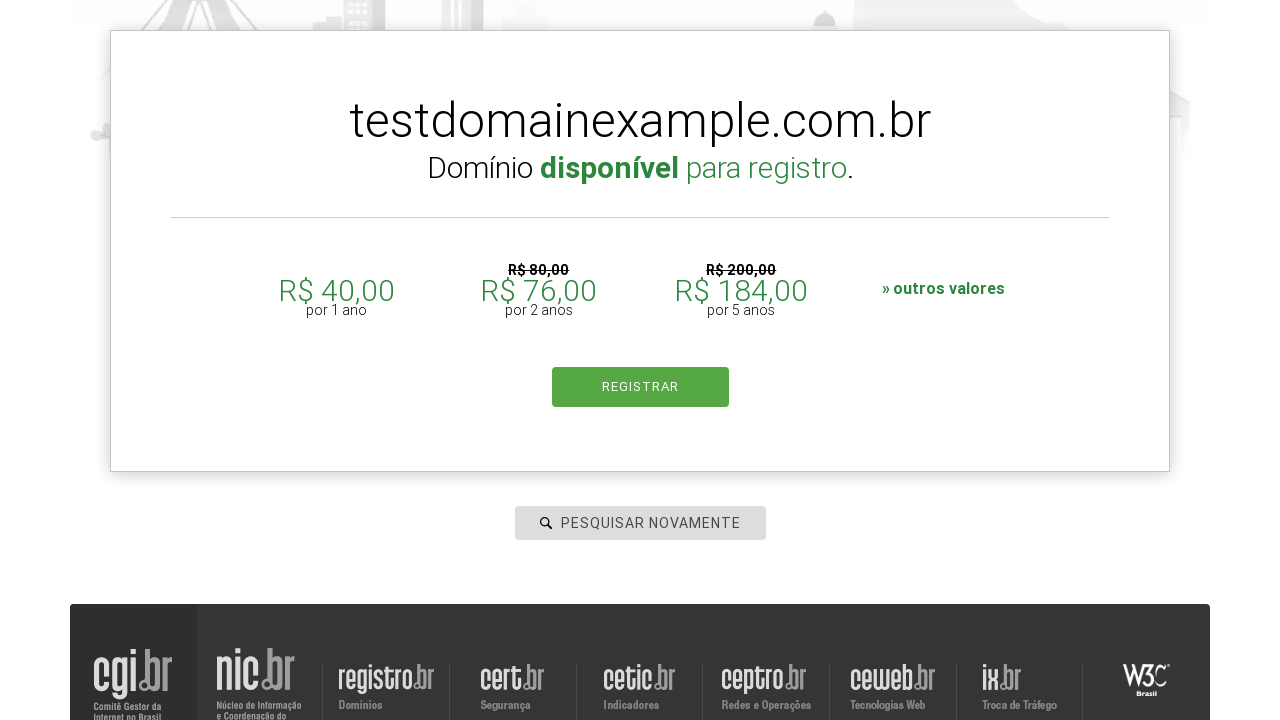